Tests BMI calculator by entering weight and height values, calculating the result, and verifying the BMI value

Starting URL: https://atidcollege.co.il/Xamples/bmi/

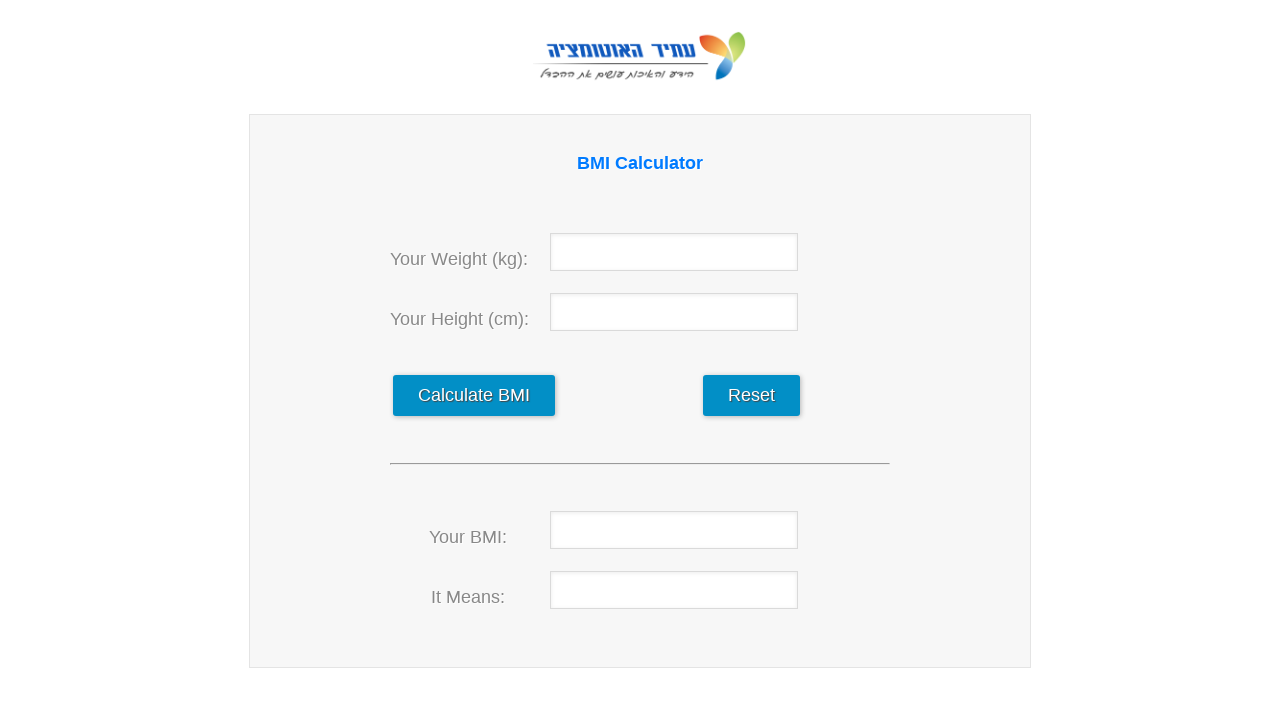

Filled weight field with '52' kg on #weight
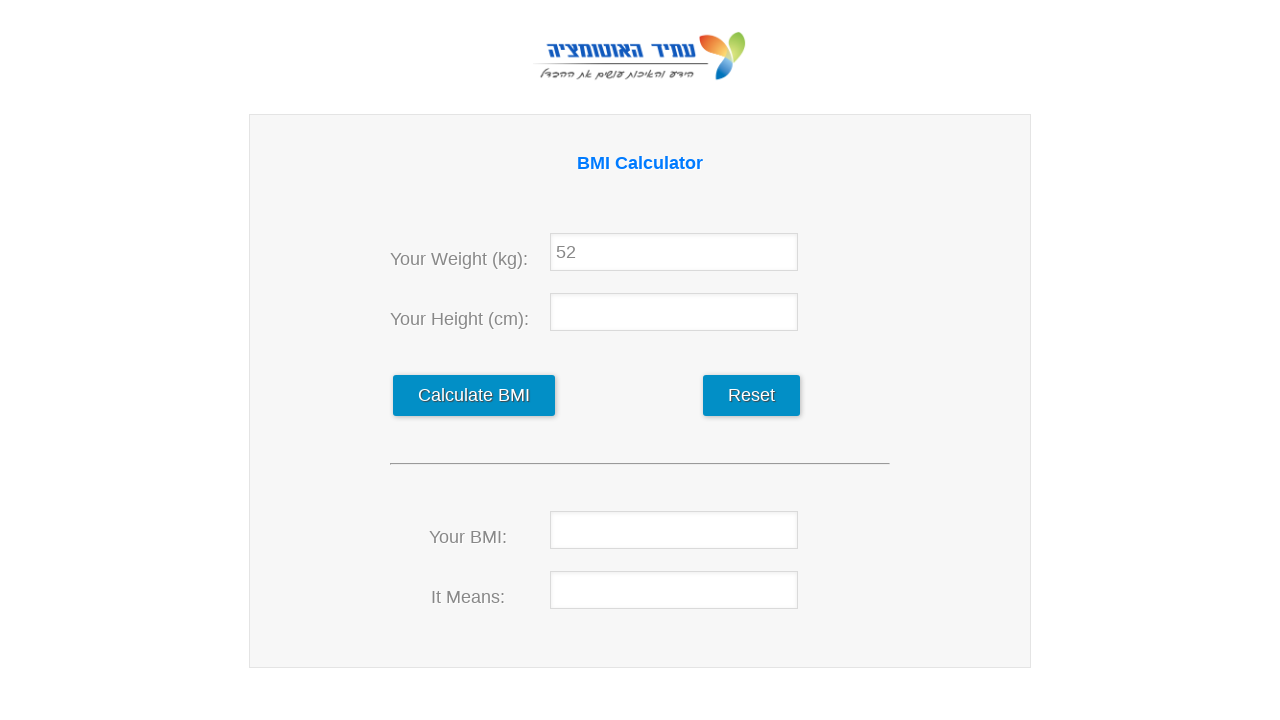

Filled height field with '160' cm on #hight
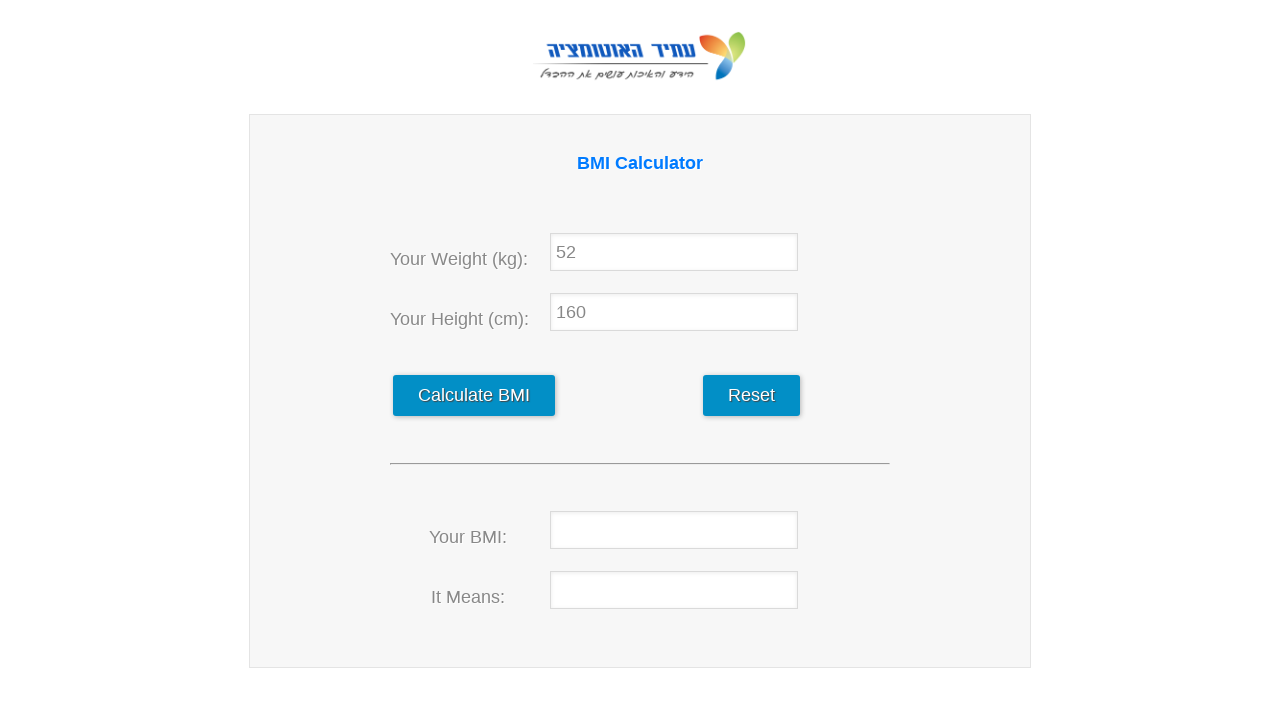

Clicked calculate button to compute BMI at (474, 396) on #calculate_data
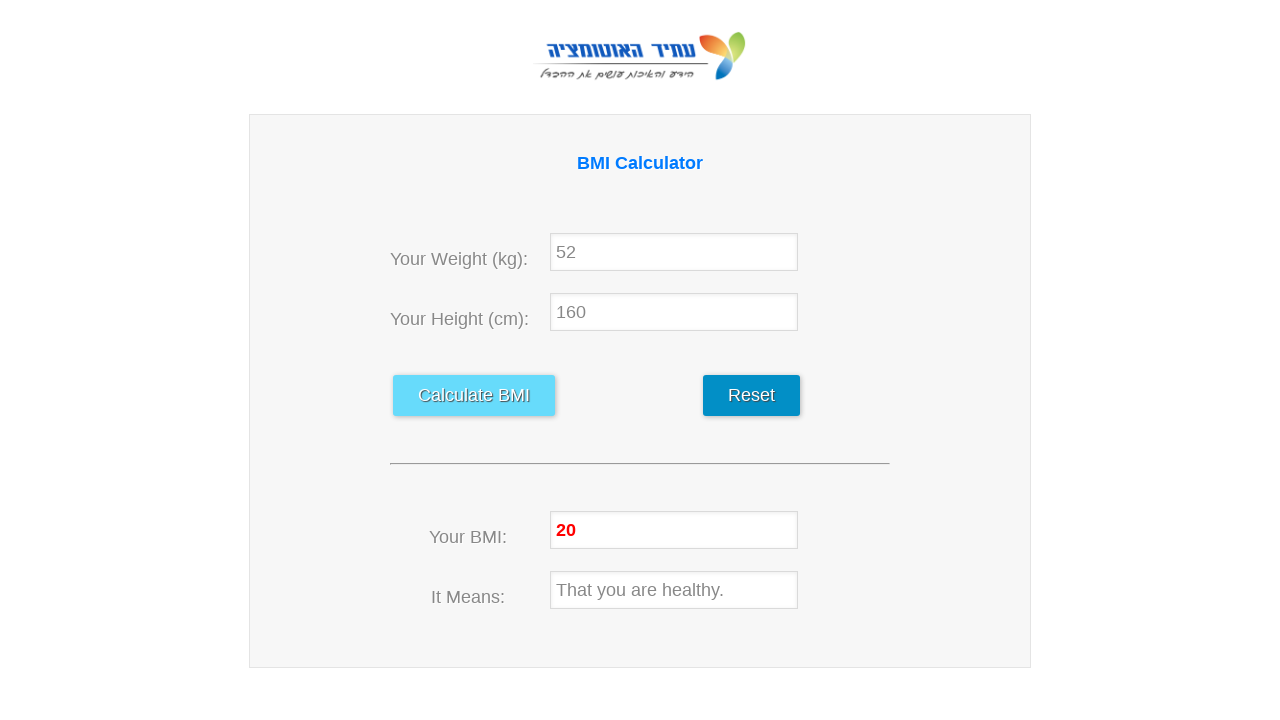

BMI result loaded and visible
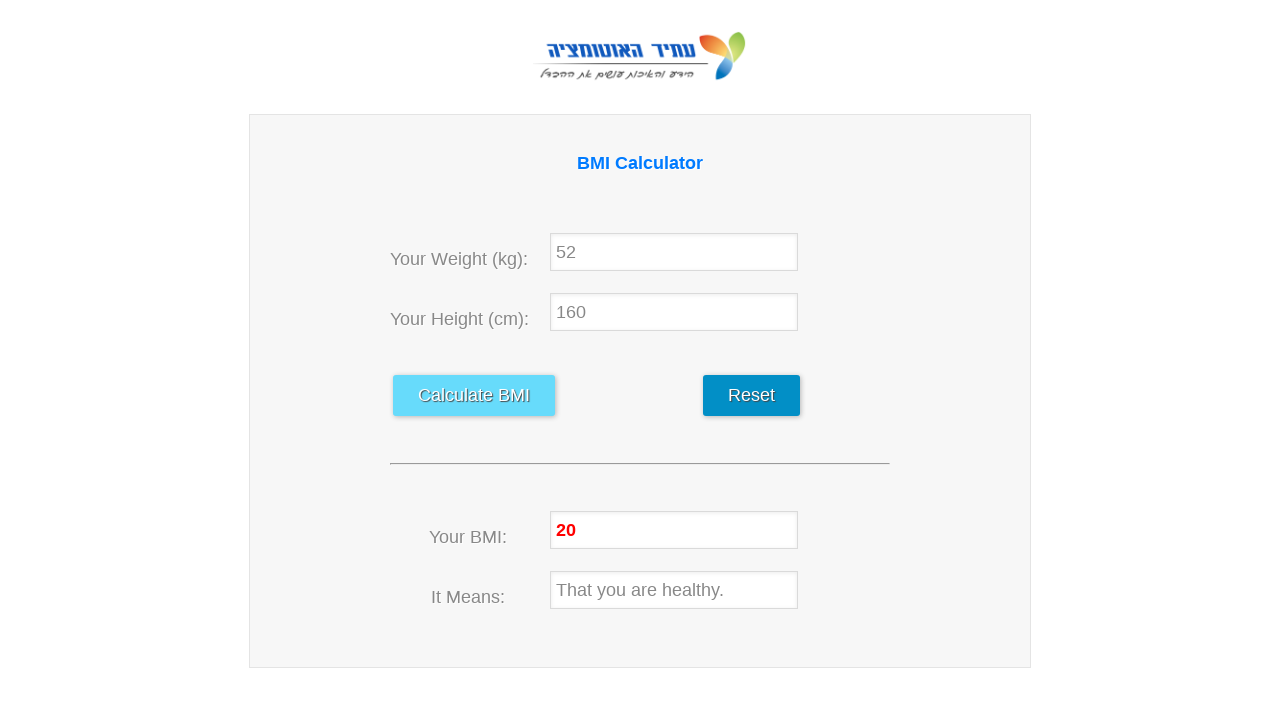

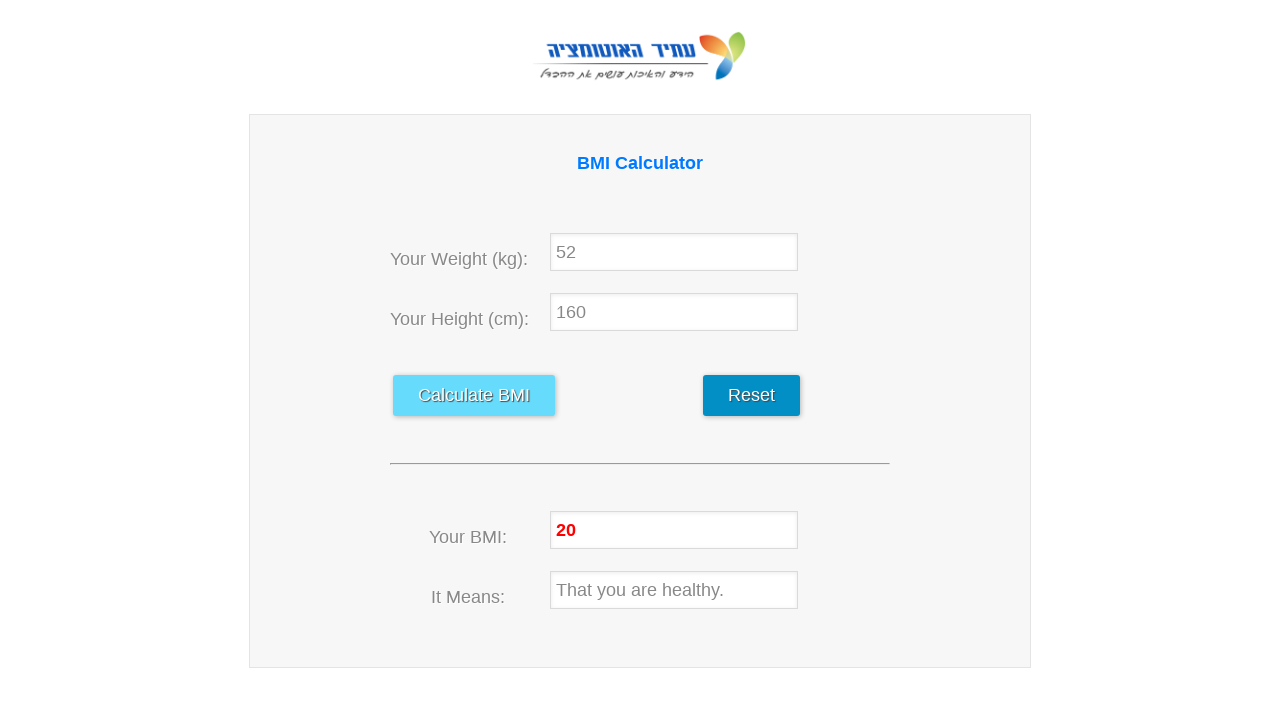